Locates and clicks an "Add Element" button to test element interaction and retrieves button attributes

Starting URL: https://the-internet.herokuapp.com/add_remove_elements/

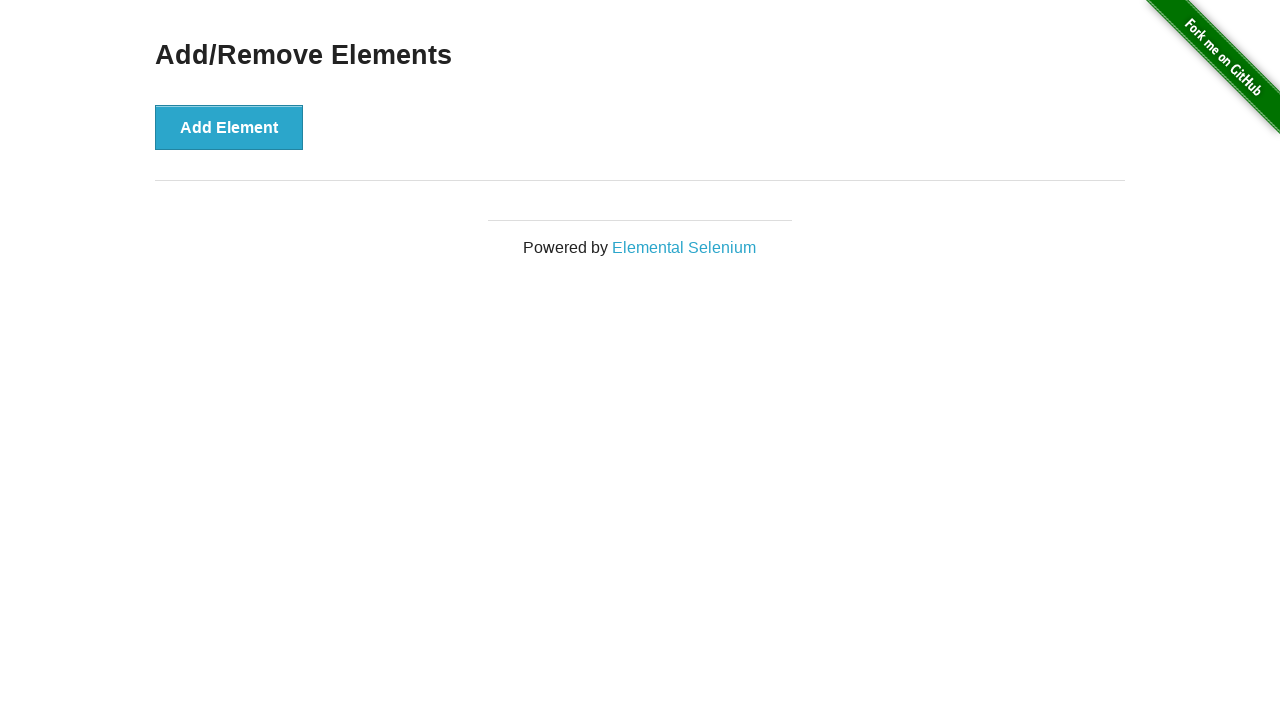

Clicked the 'Add Element' button at (229, 127) on button[onclick='addElement()']
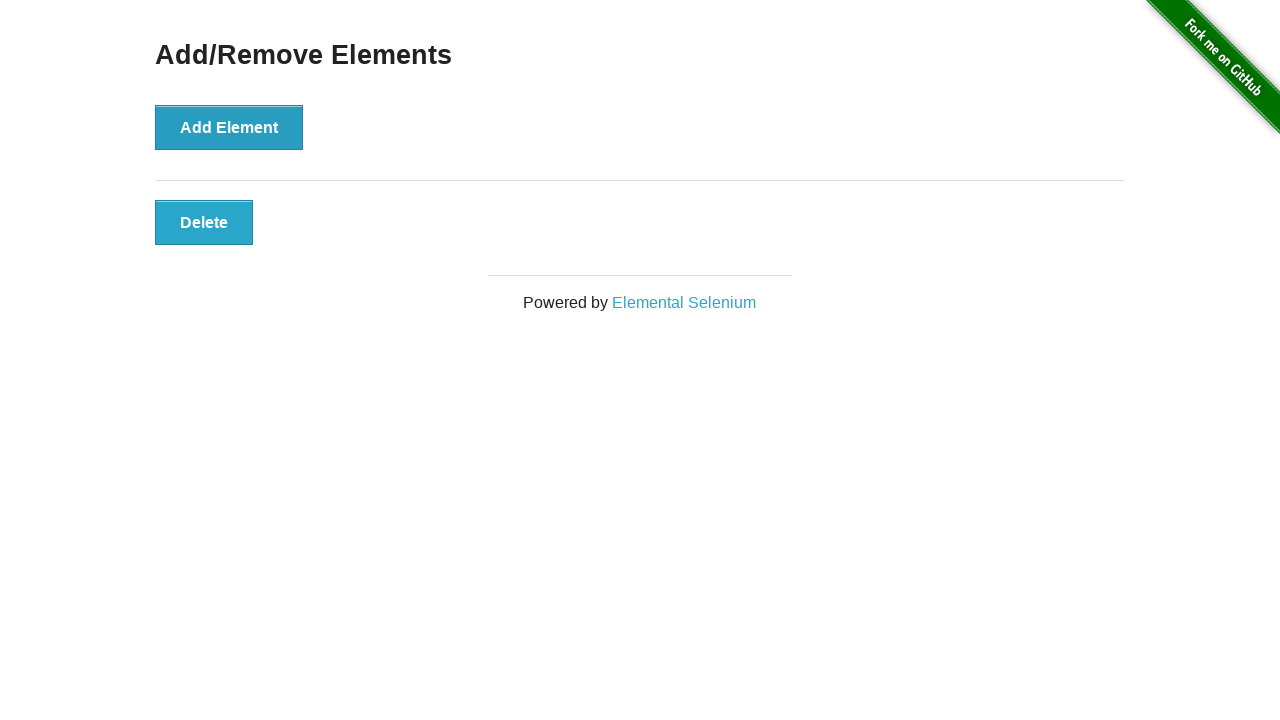

Waited for newly added element to appear
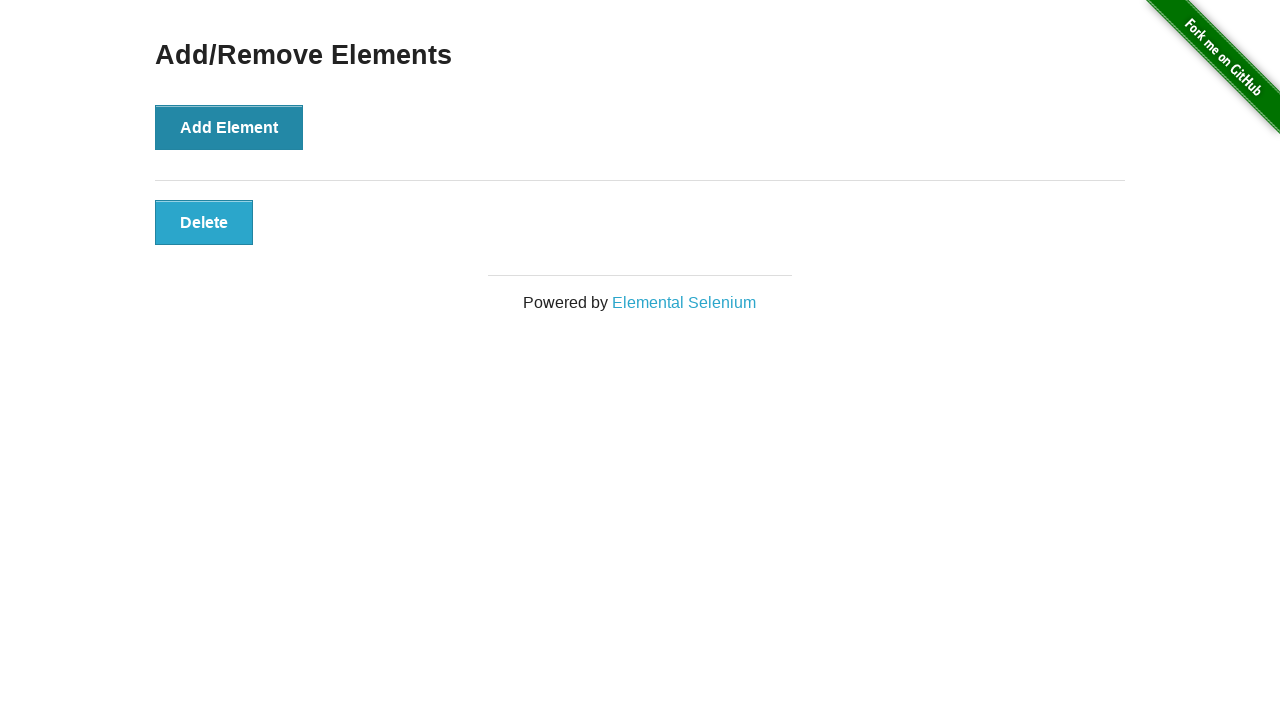

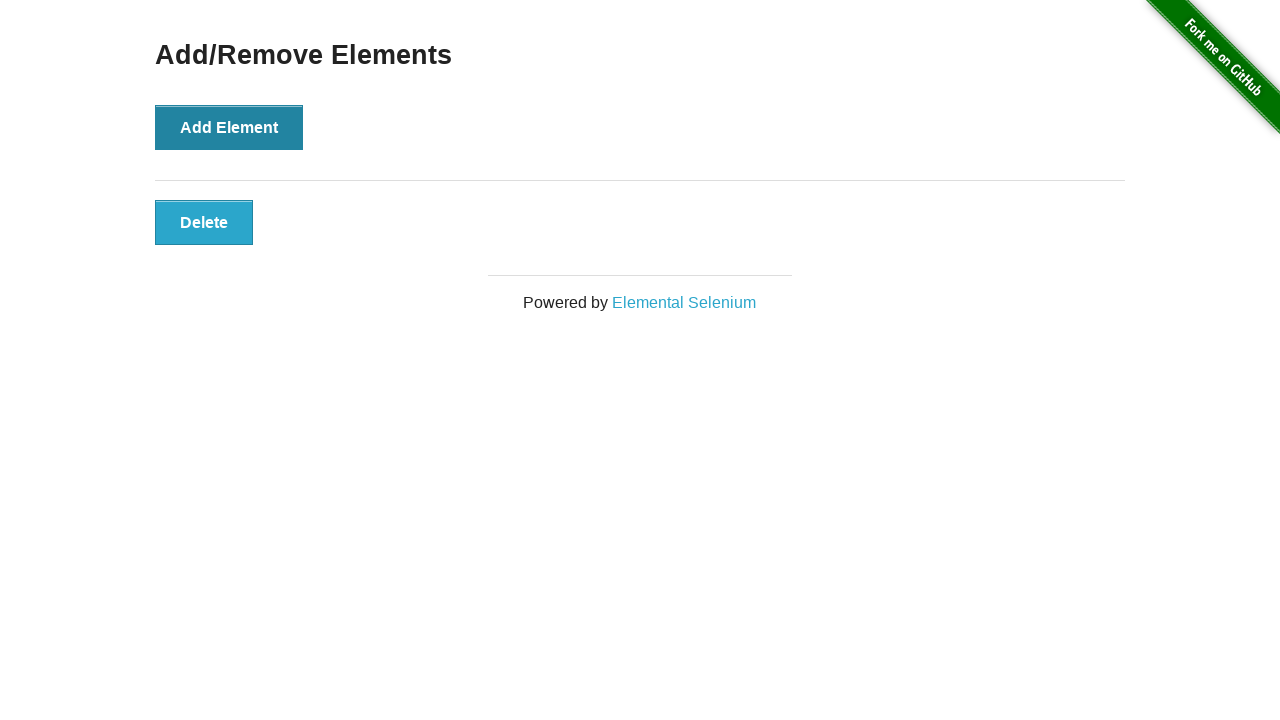